Tests browser window handling functionality by clicking a button to open a new window, switching to the child window to verify its content, then clicking a message window button on the main page.

Starting URL: https://demoqa.com/browser-windows

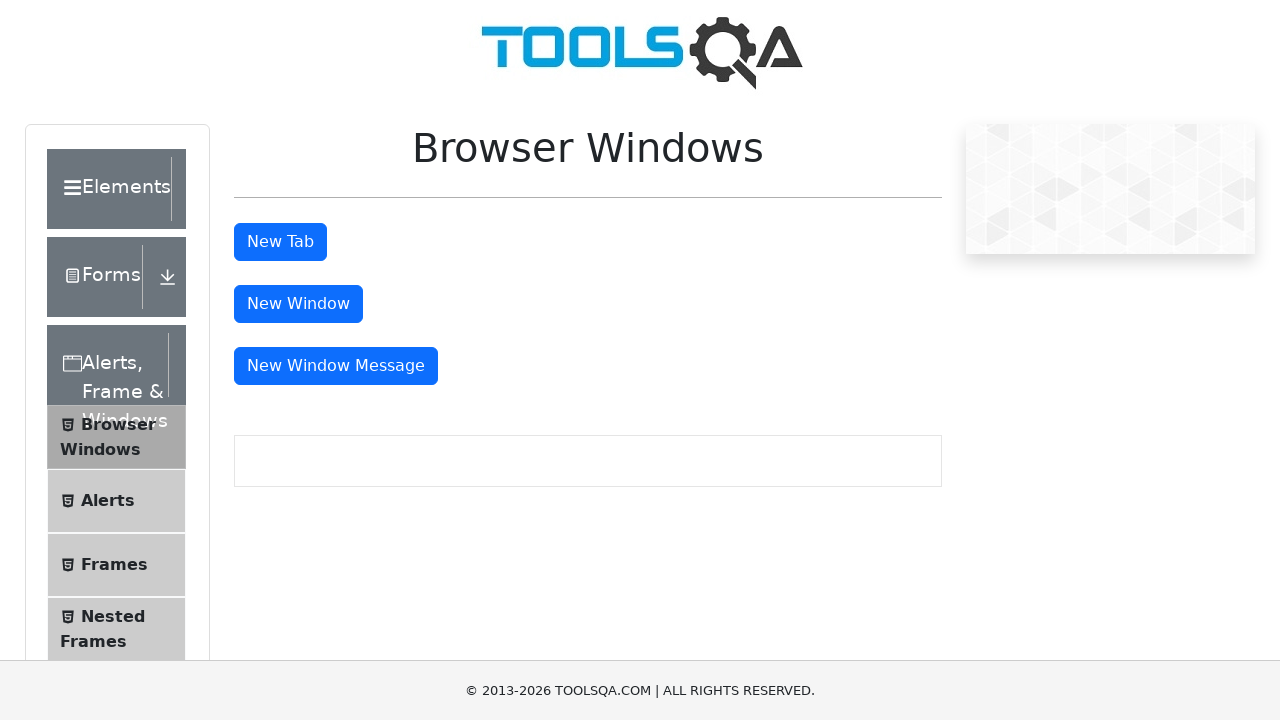

Clicked 'New Window' button to open a new browser window at (298, 304) on button#windowButton
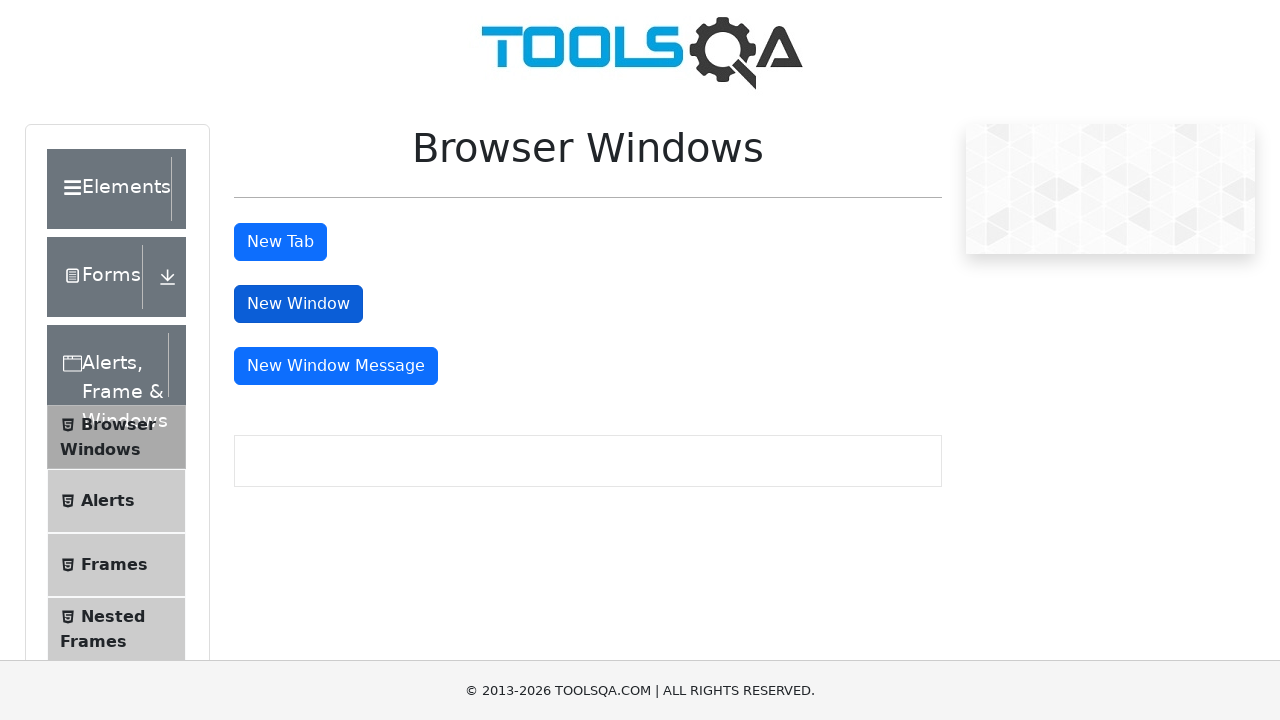

Captured reference to newly opened window
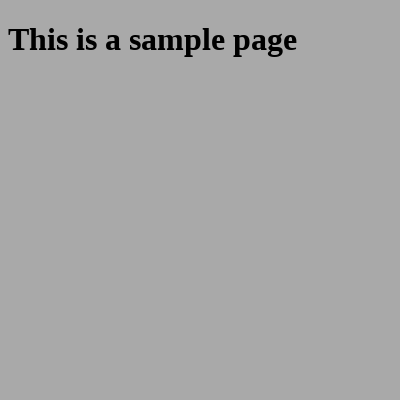

Waited for heading element to load in new window
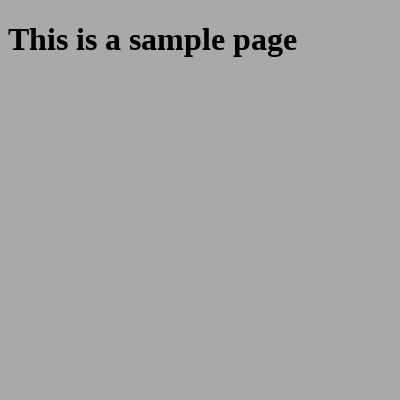

Retrieved heading text from new window: 'This is a sample page'
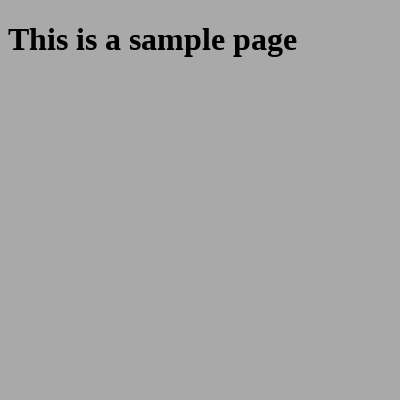

Closed the newly opened window
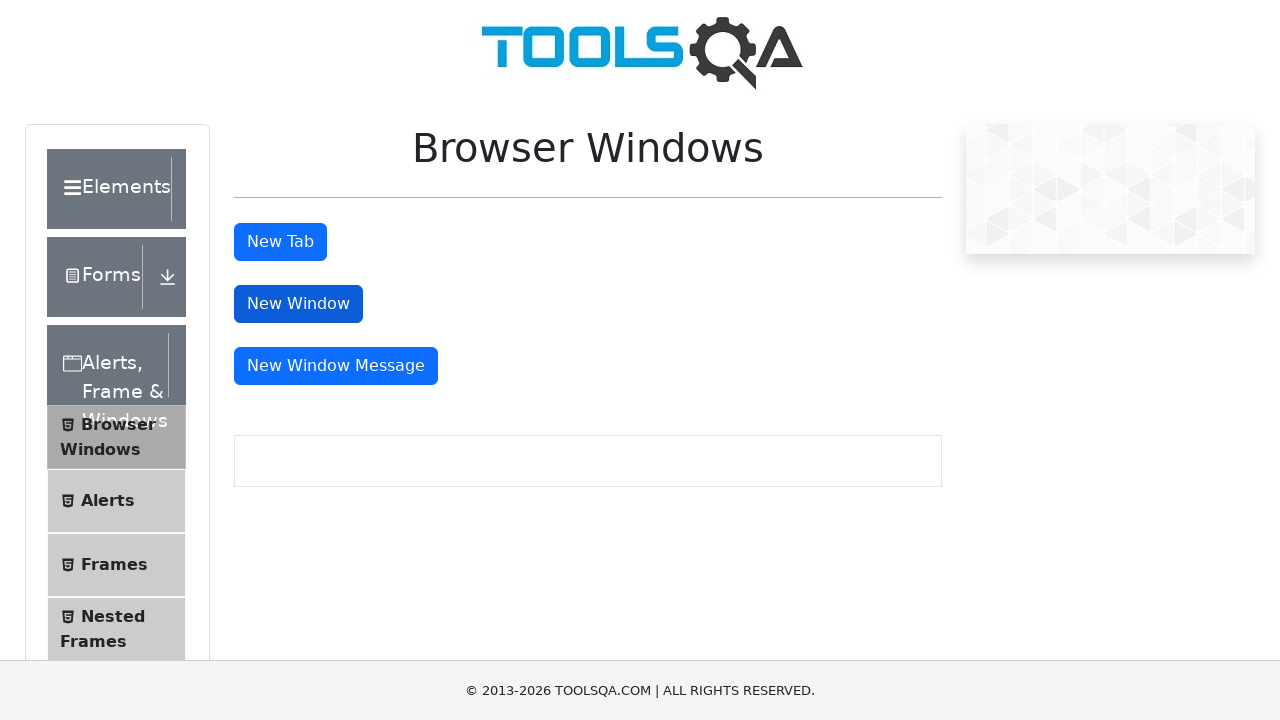

Clicked 'Message Window' button on main page at (336, 366) on #messageWindowButton
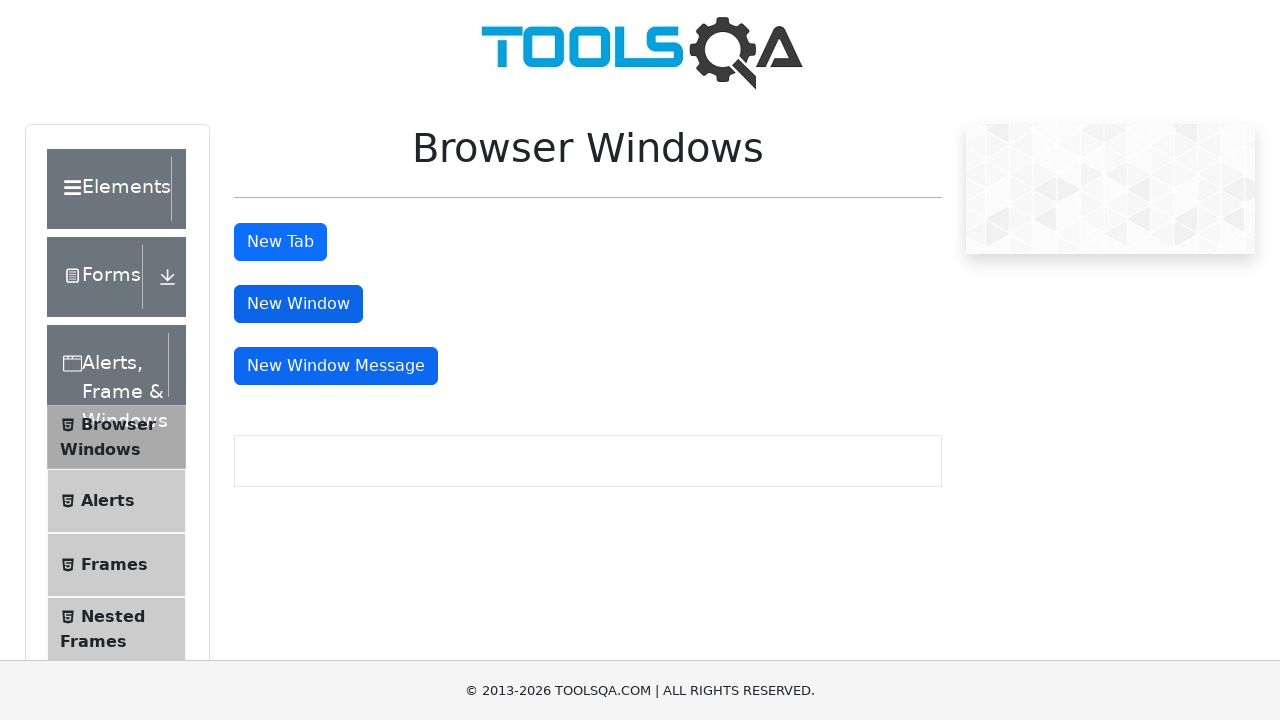

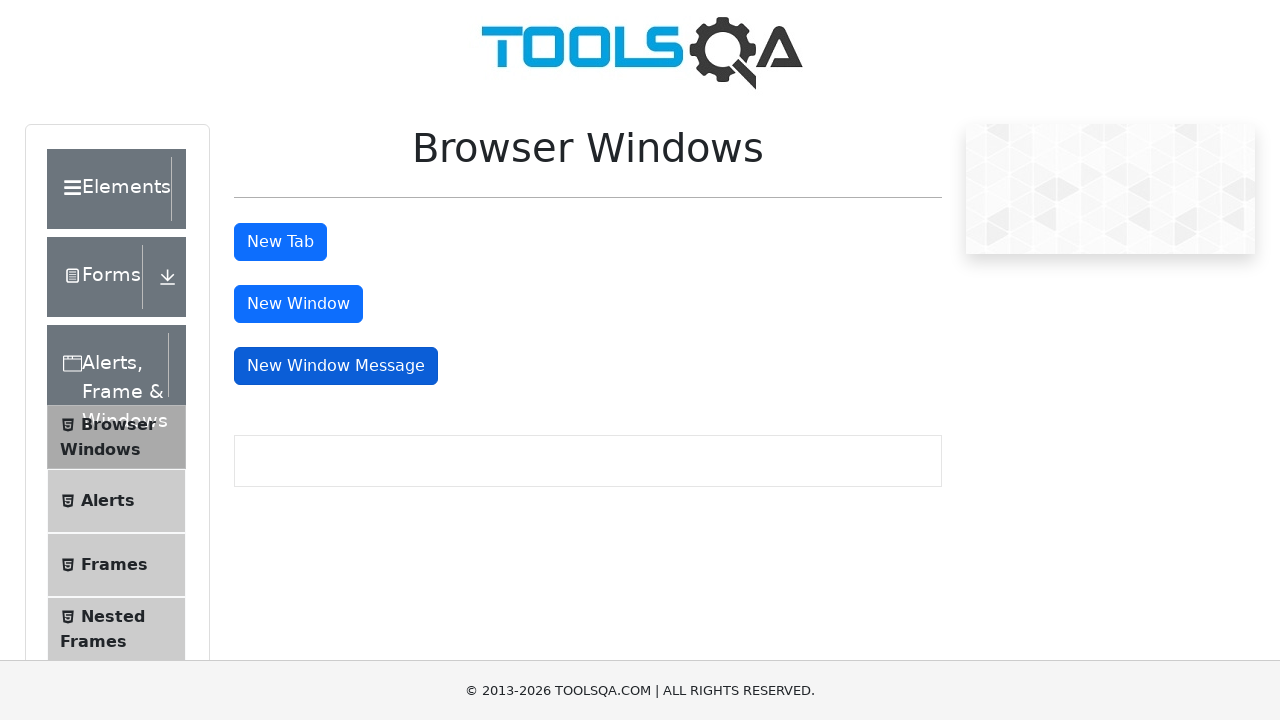